Tests clicking on the menu/options element in the top-right corner of the website

Starting URL: https://www.caru-care.com/

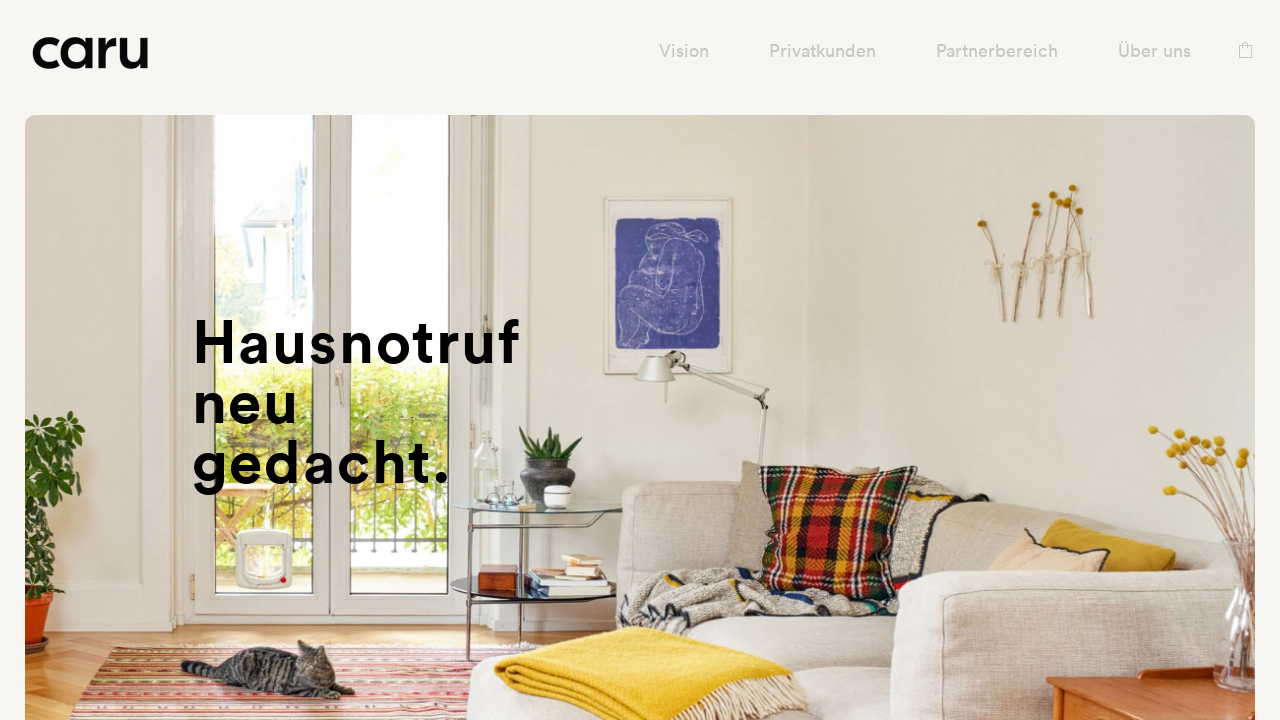

Clicked menu/options element in top-right corner at (1238, 50) on .tt-col-obj.tt-obj-options
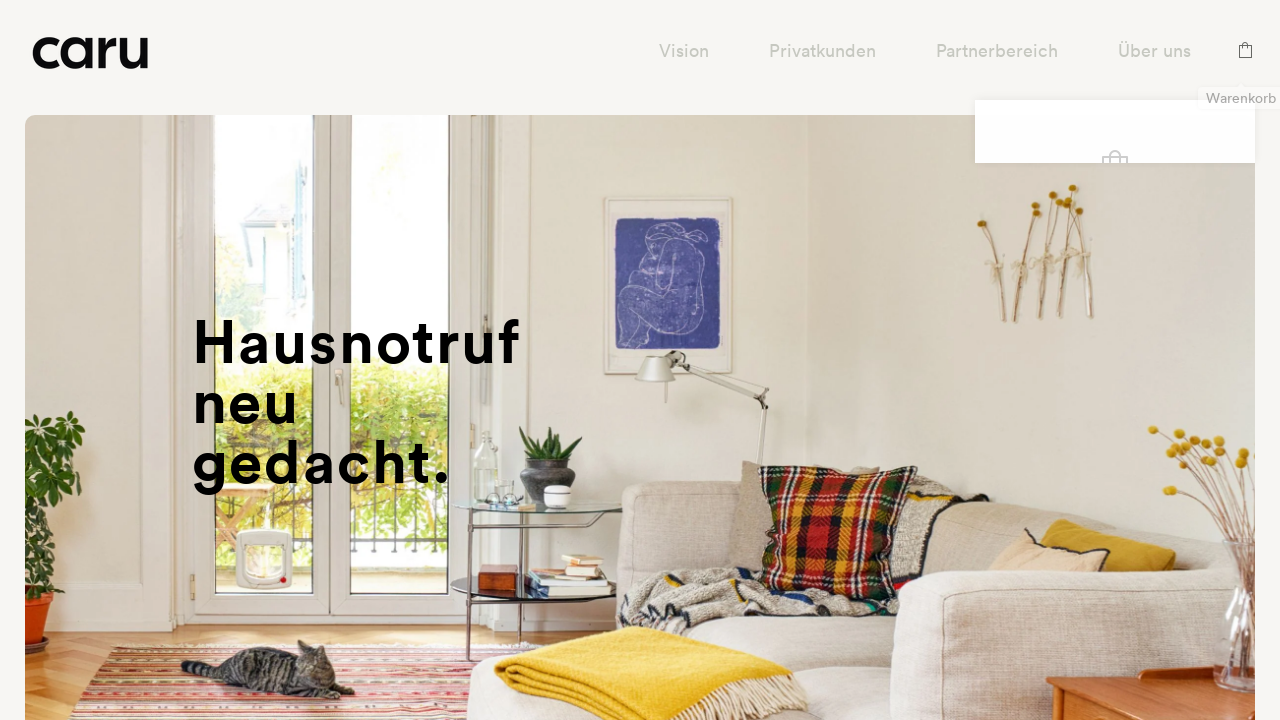

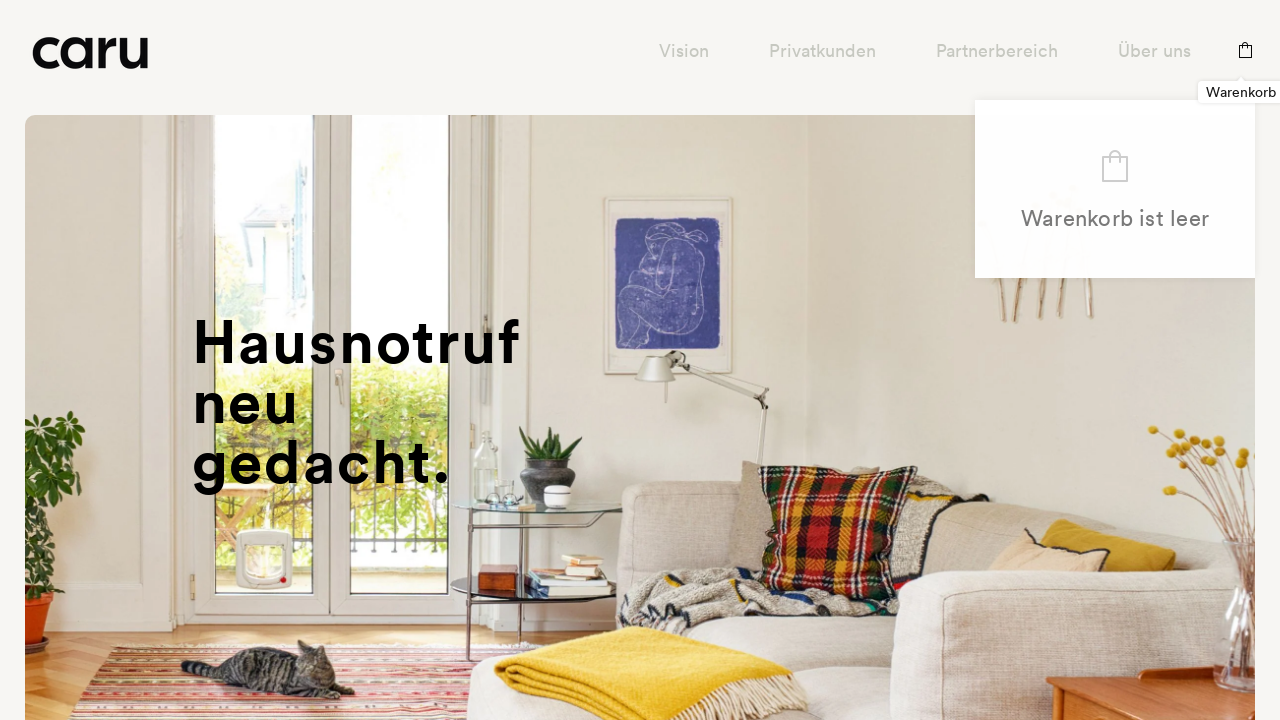